Tests iframe handling by switching to nested iframes, clicking a checkbox inside the inner iframe, then switching back to the main content and clicking the "All Examples" link.

Starting URL: https://syntaxprojects.com/handle-iframe.php

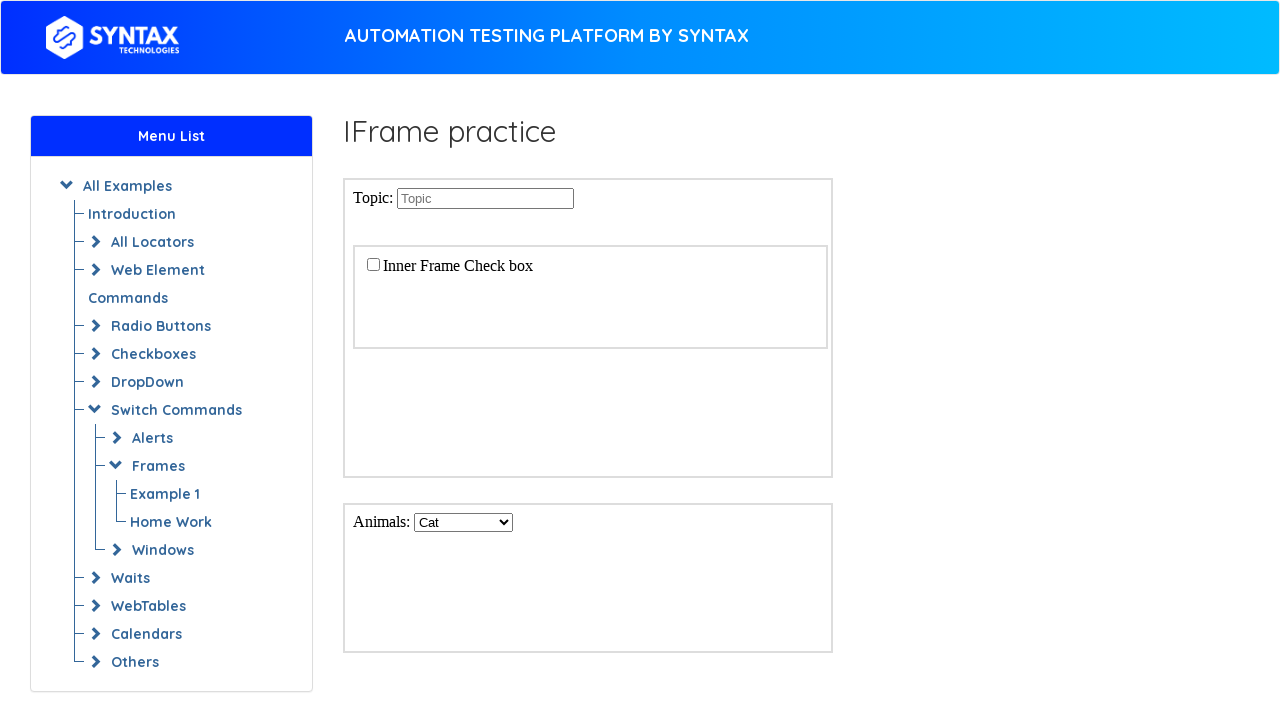

Located outer iframe with id 'textfieldIframe'
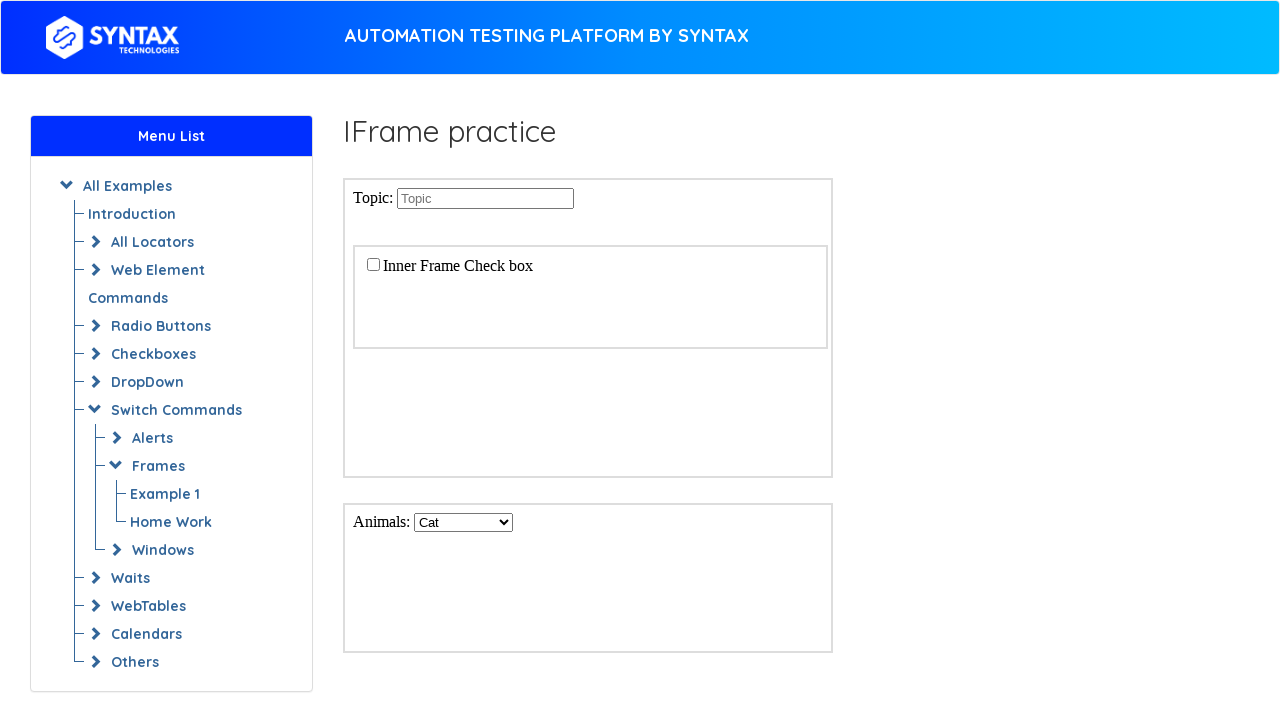

Located nested iframe with id 'checkboxIframe' within outer iframe
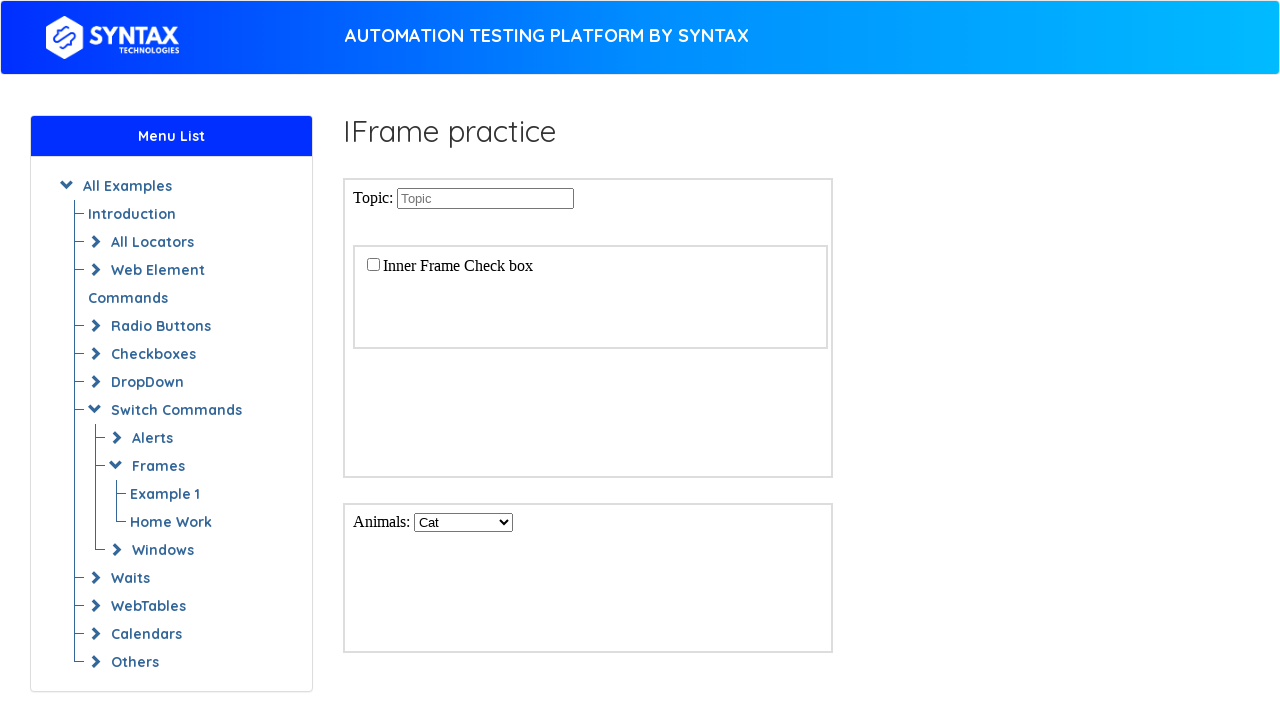

Clicked checkbox with value 'Option-1' inside nested iframe at (373, 264) on iframe#textfieldIframe >> internal:control=enter-frame >> iframe#checkboxIframe 
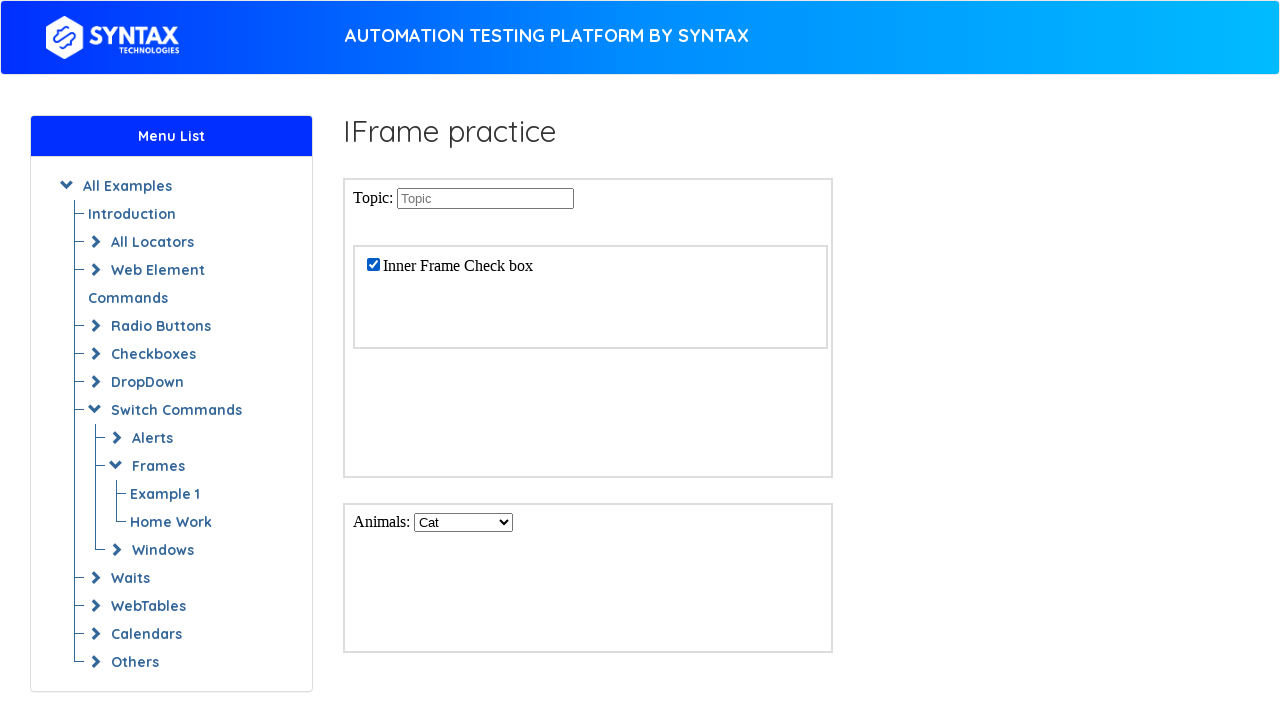

Clicked 'All Examples' link in main content at (128, 186) on text=All Examples
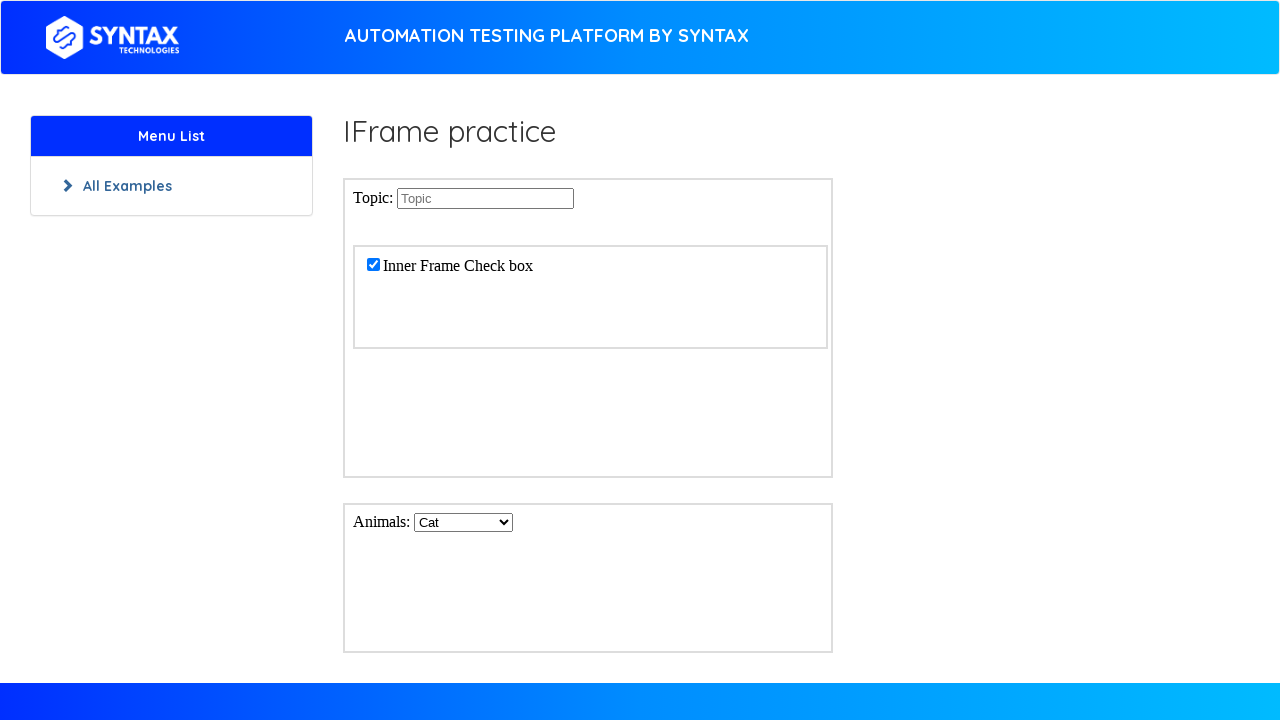

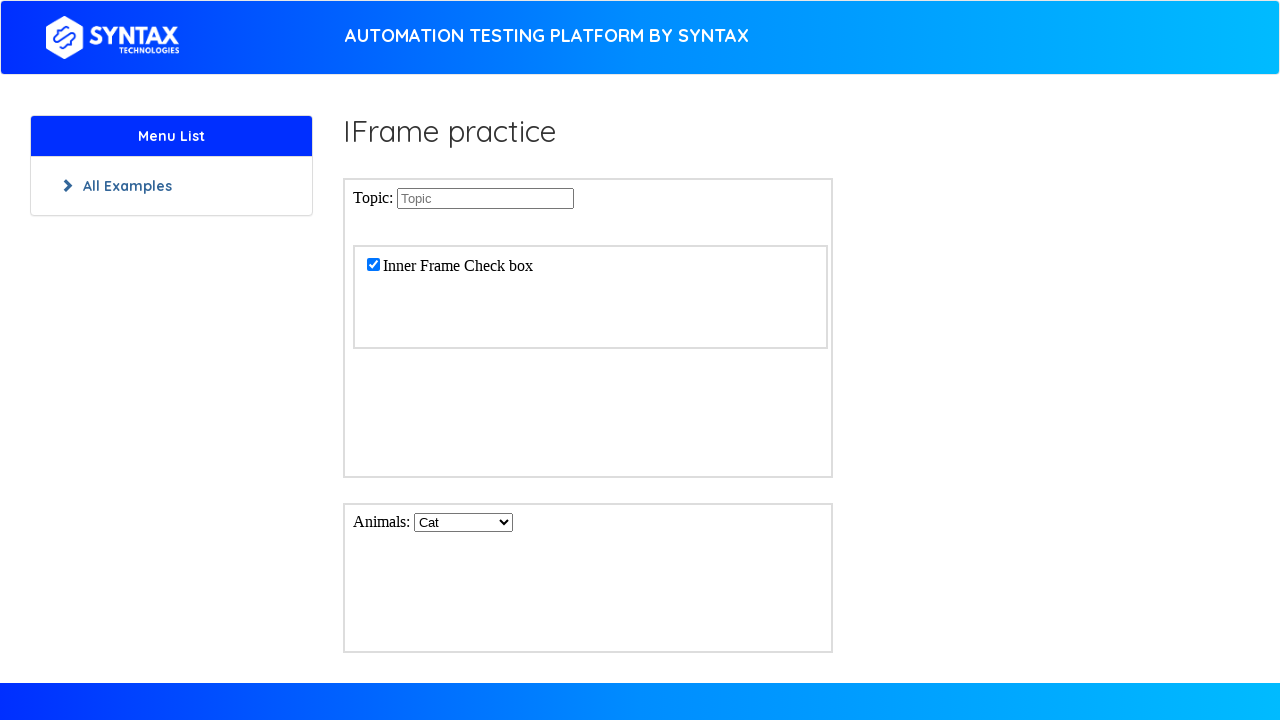